Tests browser window functionality by navigating to the Alerts, Frame & Windows section, clicking to open a new browser window, switching to it to verify content, then closing it and switching back to the original window.

Starting URL: https://demoqa.com/

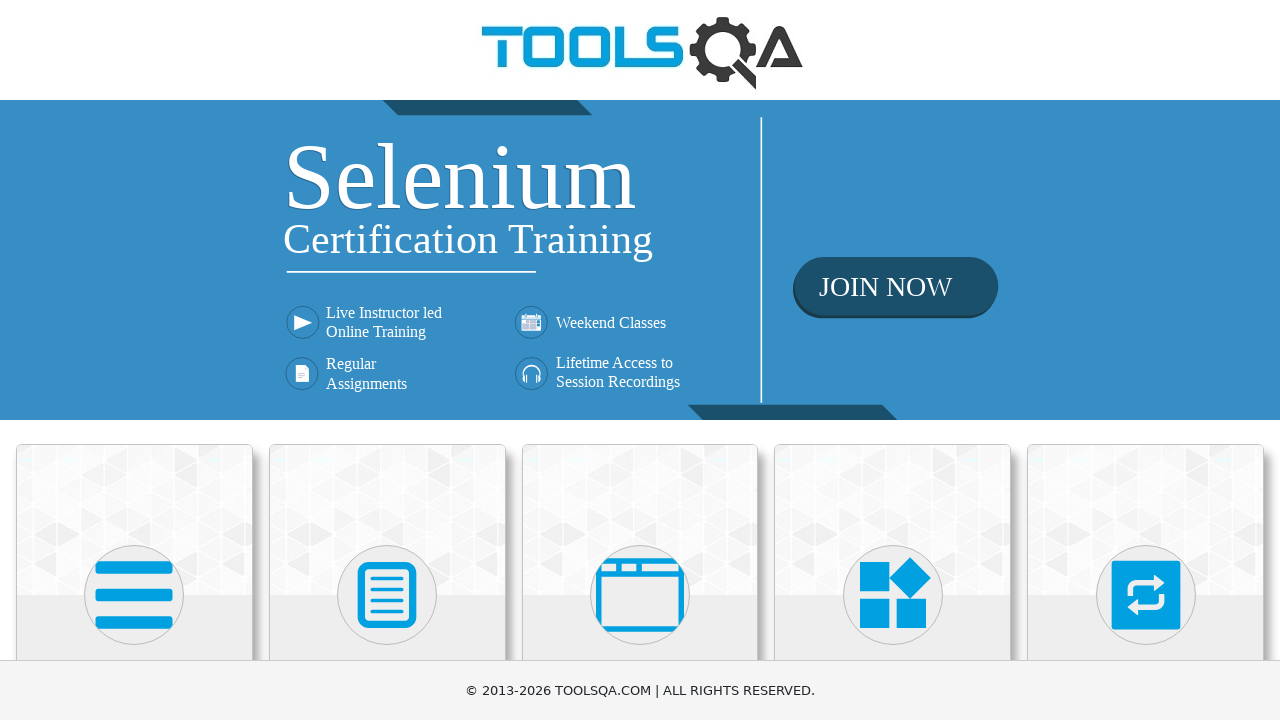

Clicked on 'Alerts, Frame & Windows' card at (640, 360) on xpath=//div[@class='card-body']//h5[text()='Alerts, Frame & Windows']
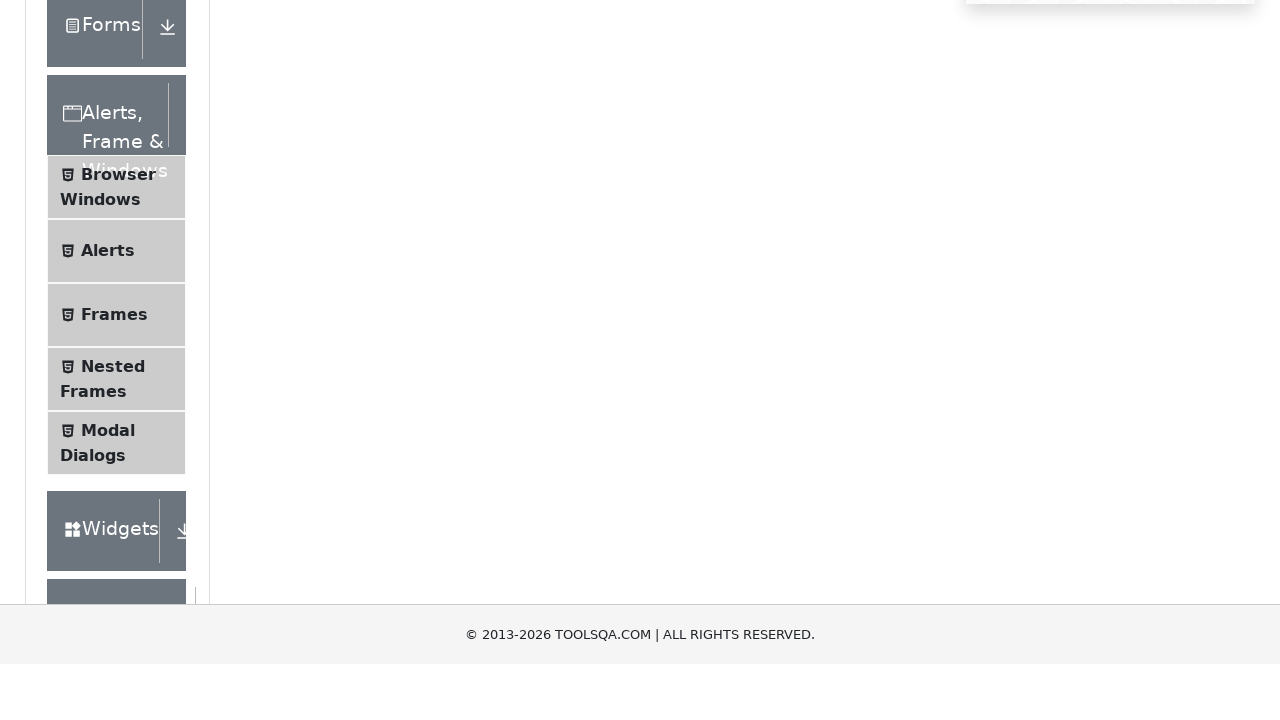

Clicked on 'Browser Windows' menu item at (118, 424) on xpath=//span[text()='Browser Windows']
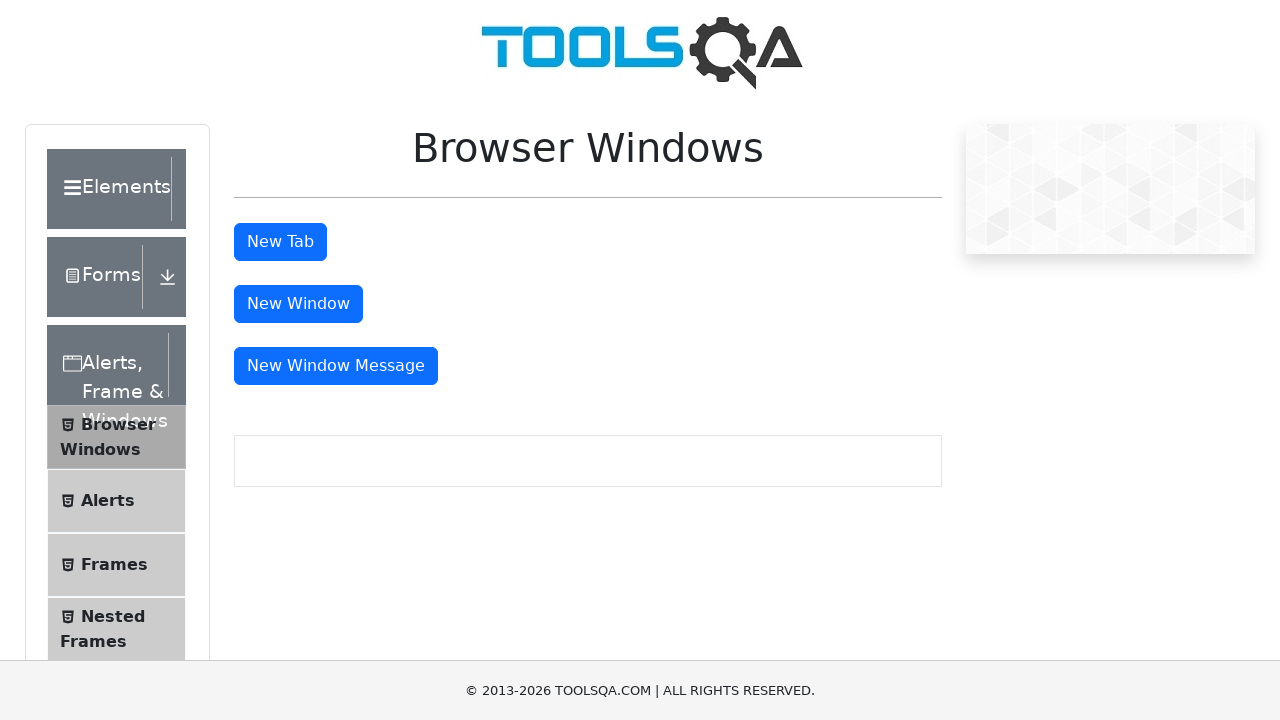

Clicked 'New Window' button to open new browser window at (298, 304) on #windowButton
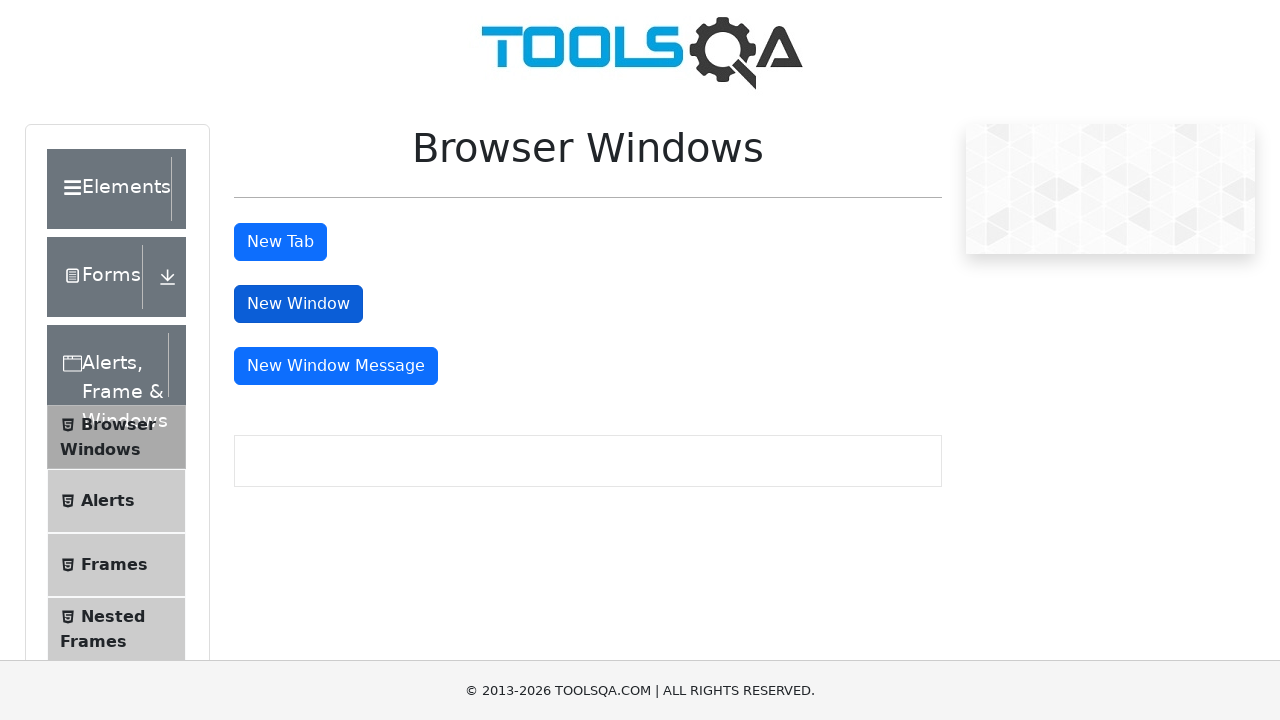

New window loaded successfully
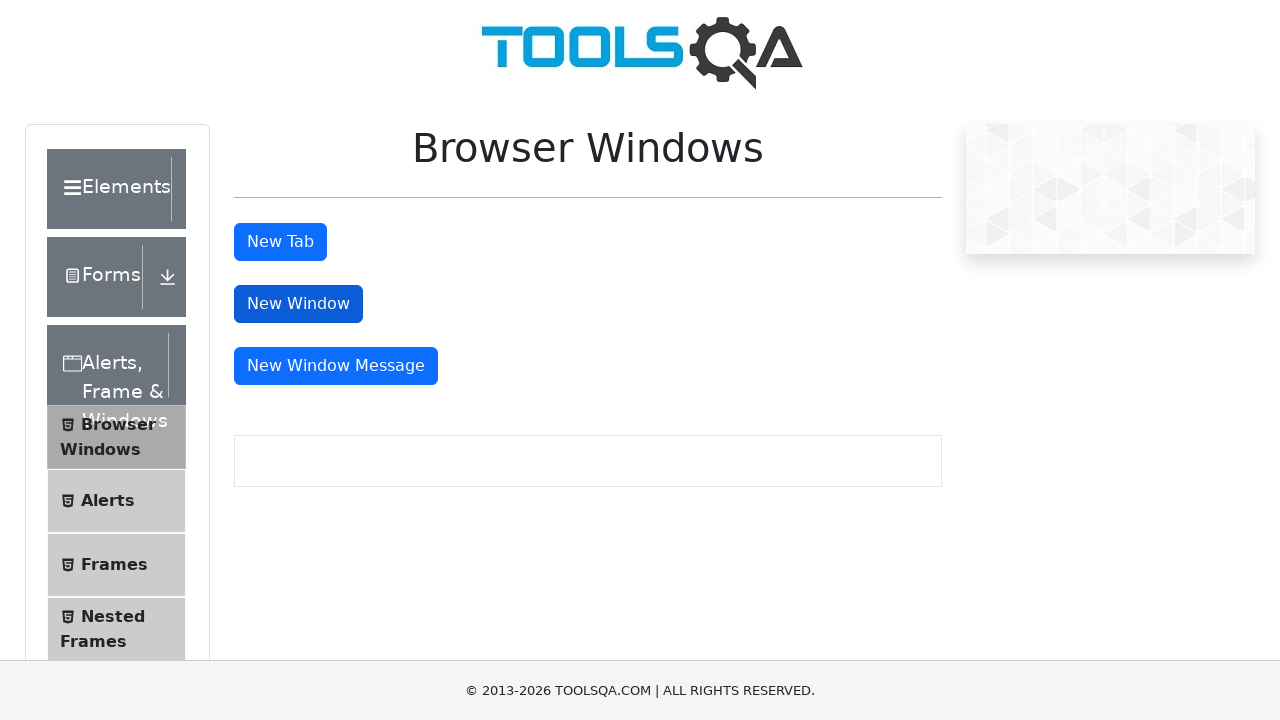

Verified sample page message appears in new window
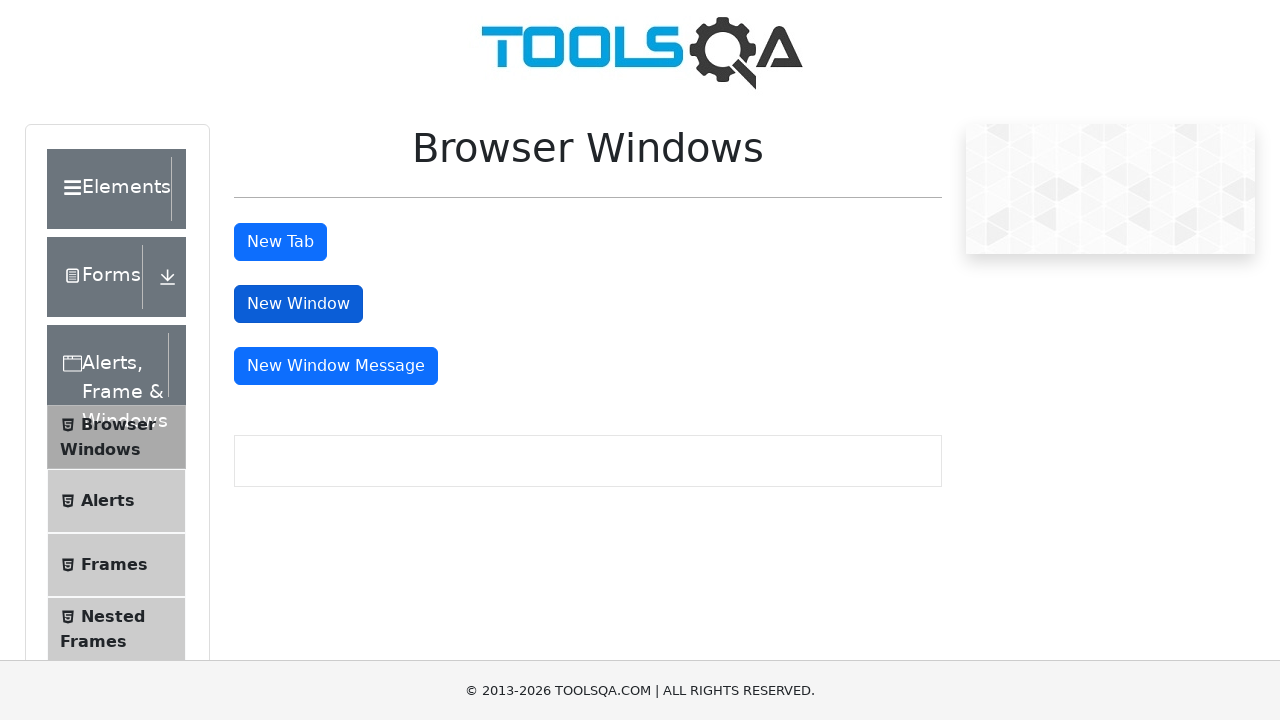

Closed new browser window
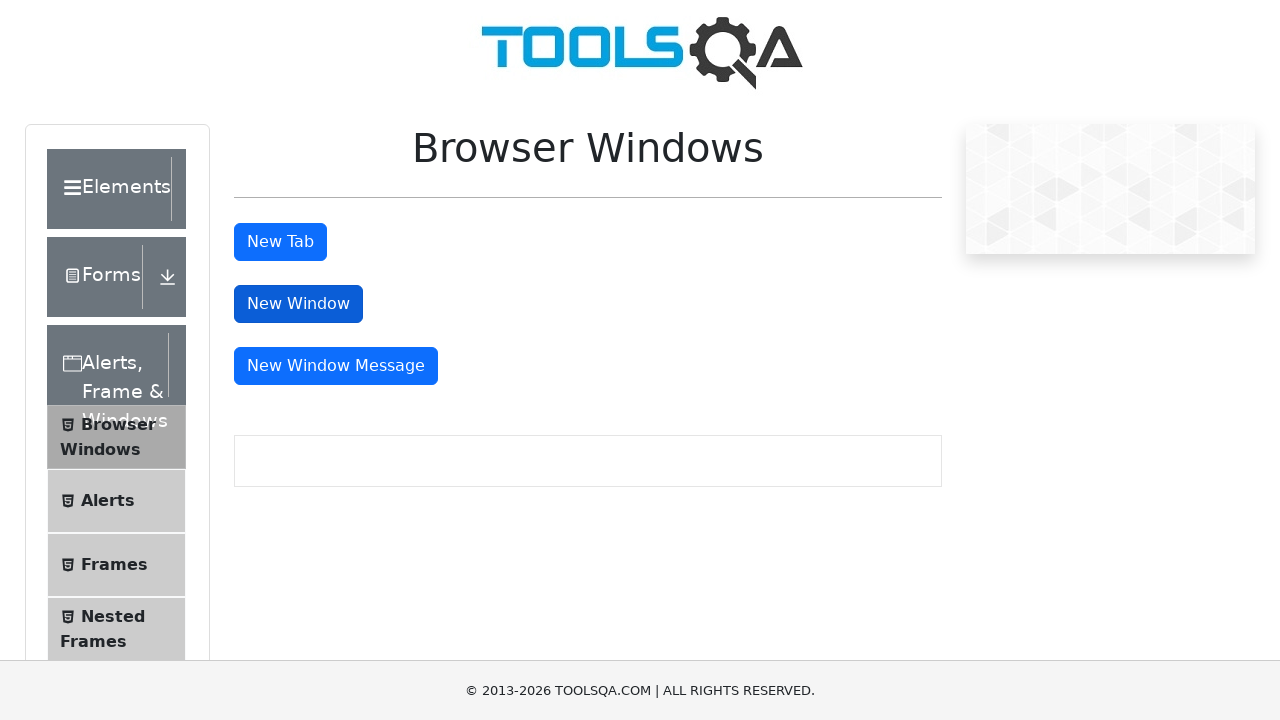

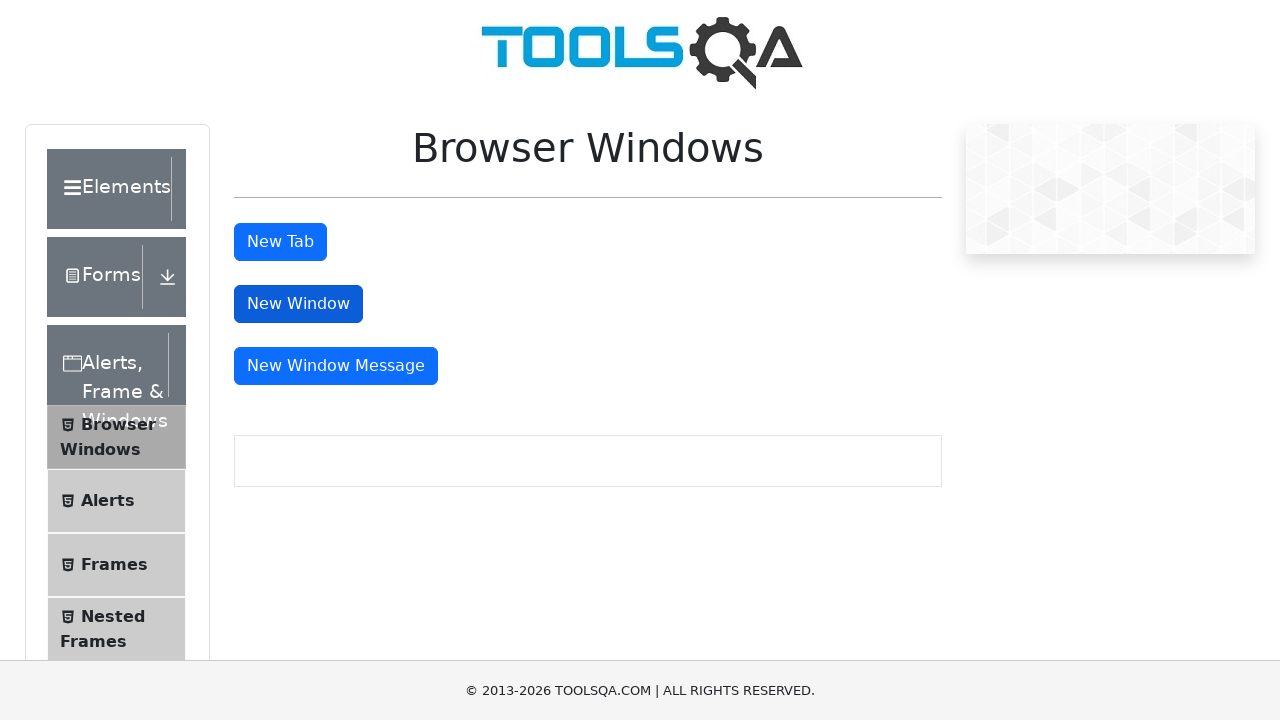